Tests table handling on the automation practice page by locating a table and verifying its column structure

Starting URL: https://rahulshettyacademy.com/AutomationPractice/

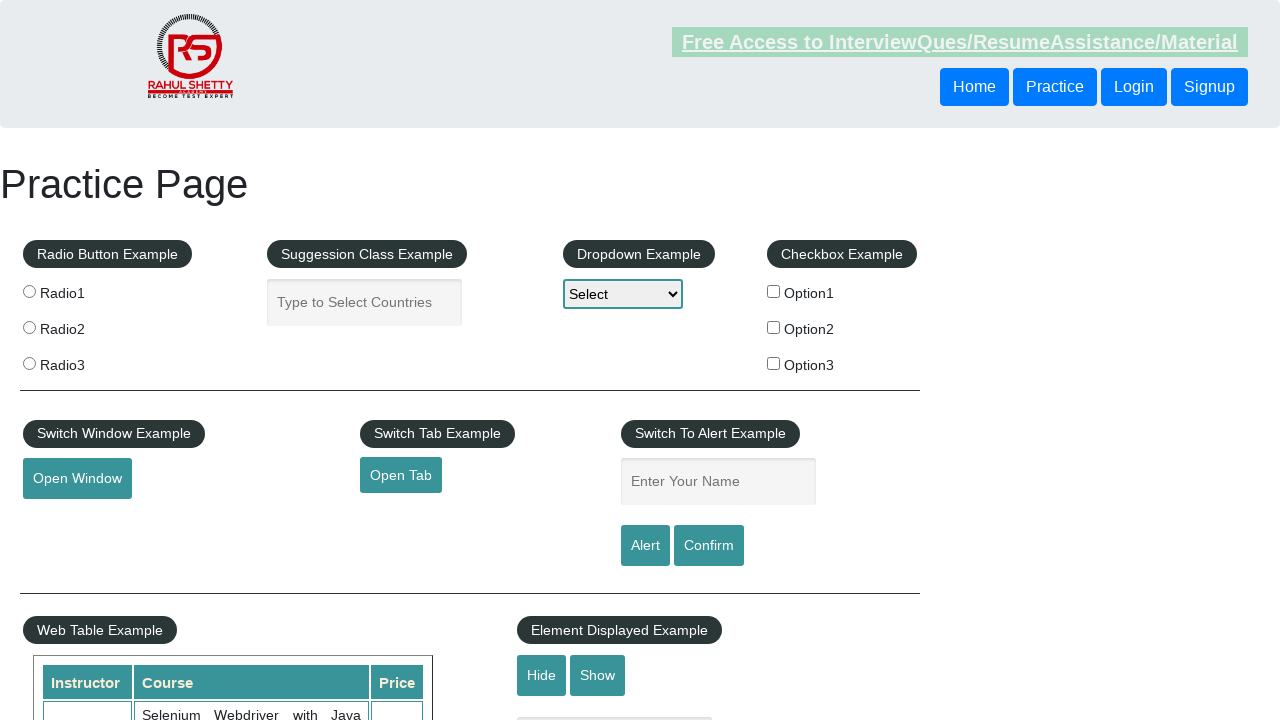

Table element loaded on automation practice page
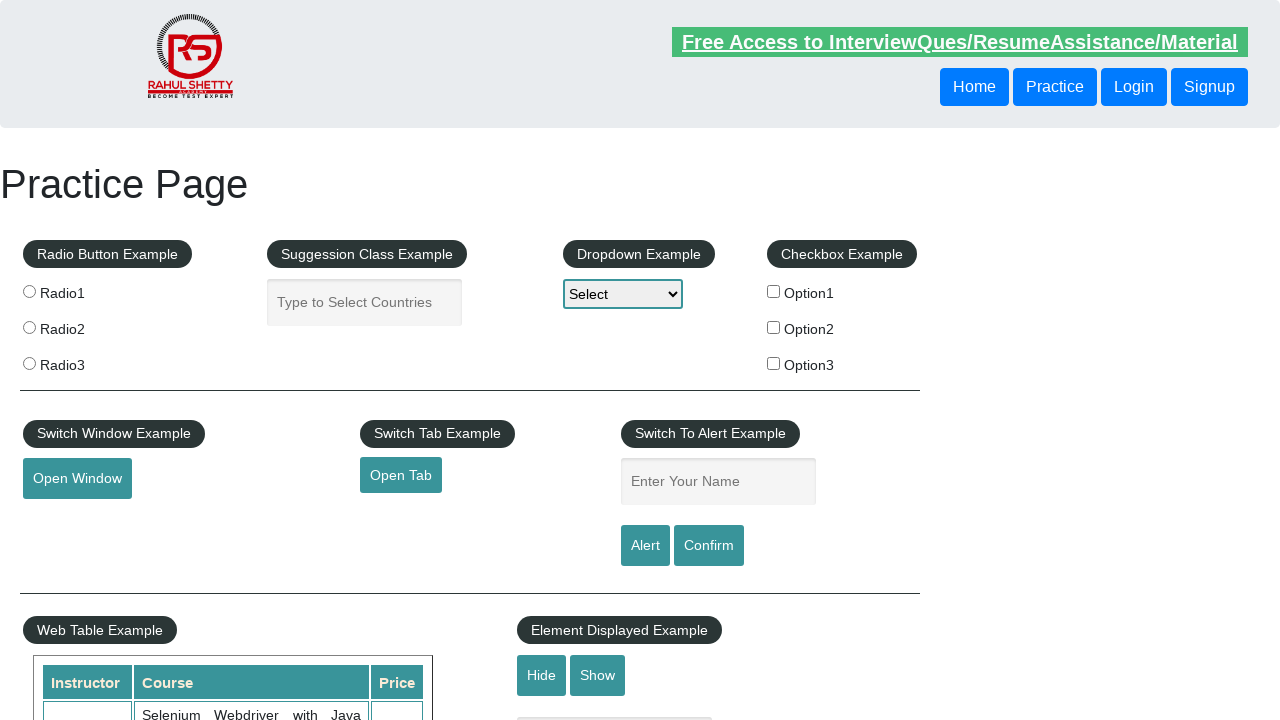

Located table element on the page
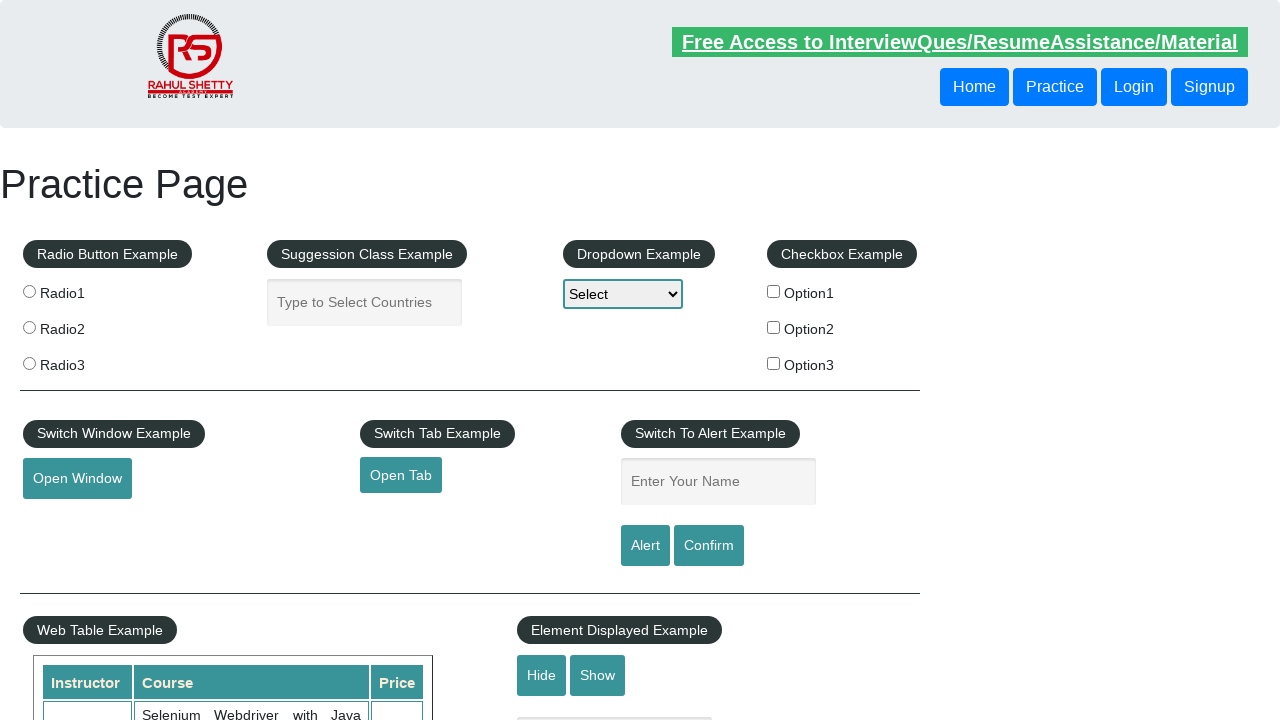

Located column headers in table structure
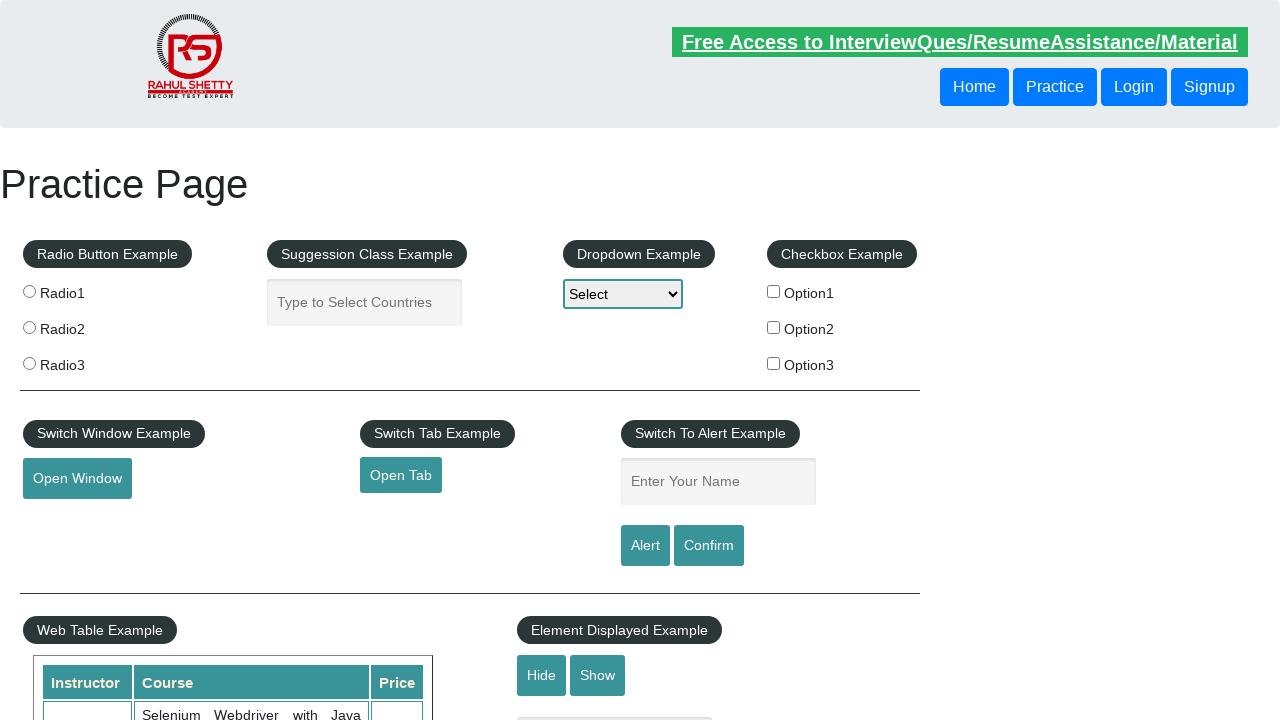

Verified first column header exists in table
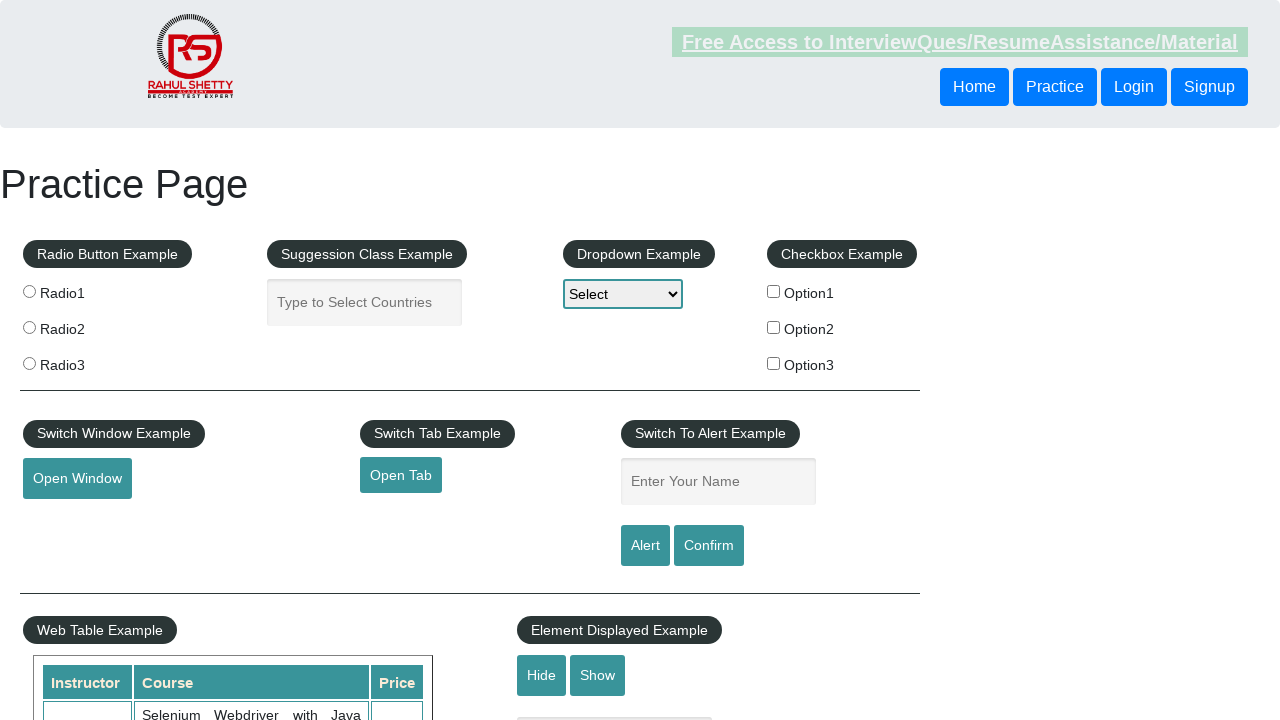

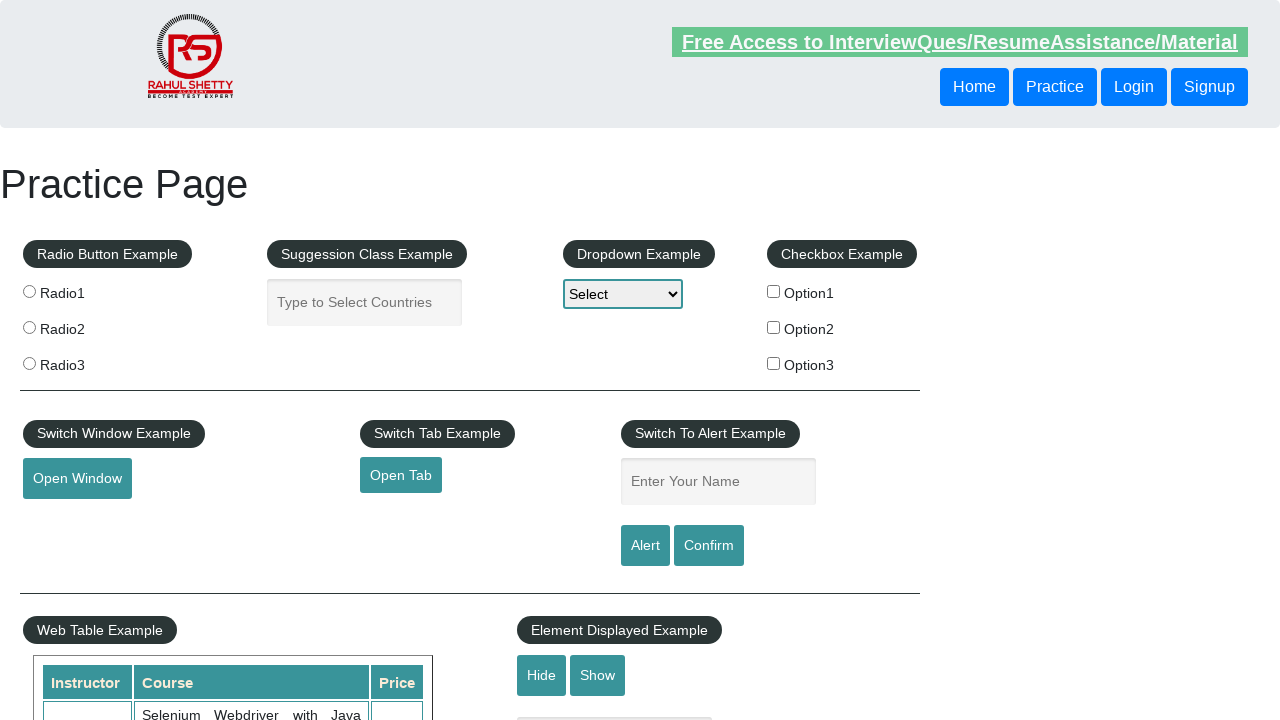